Tests dynamic loading functionality by clicking a start button and waiting for hidden content to become visible

Starting URL: https://the-internet.herokuapp.com/dynamic_loading/1

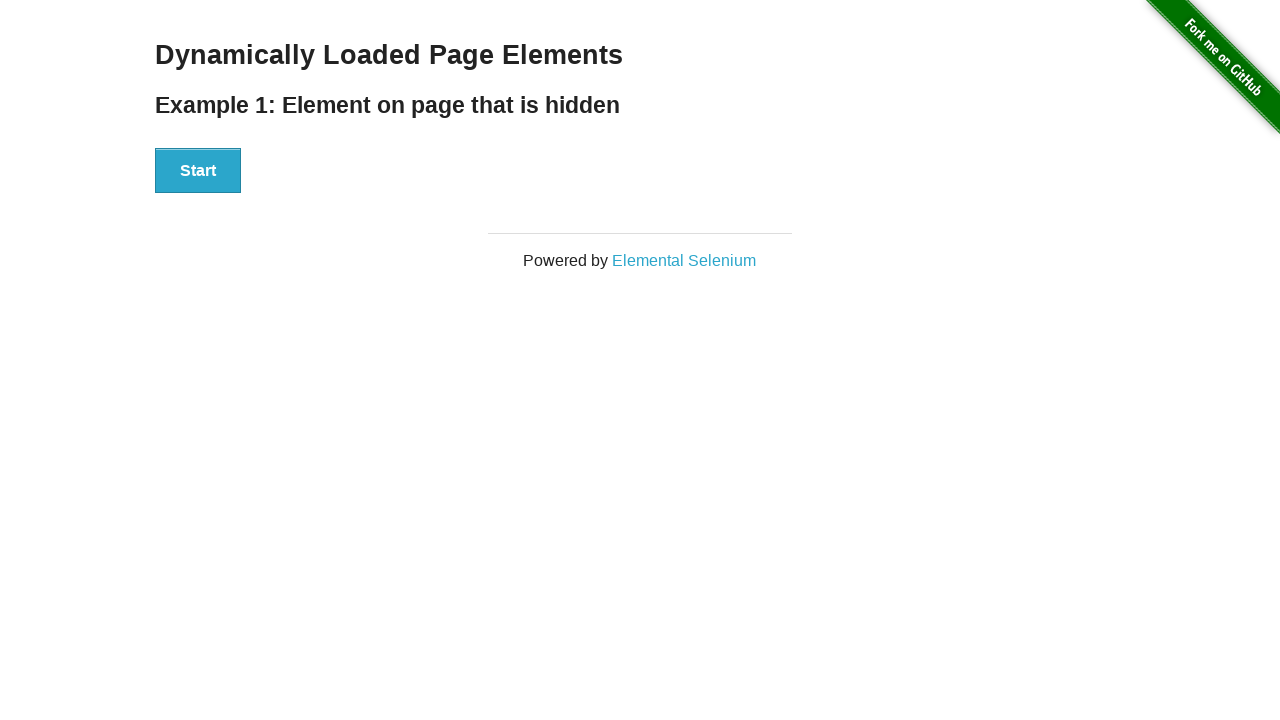

Navigated to dynamic loading test page
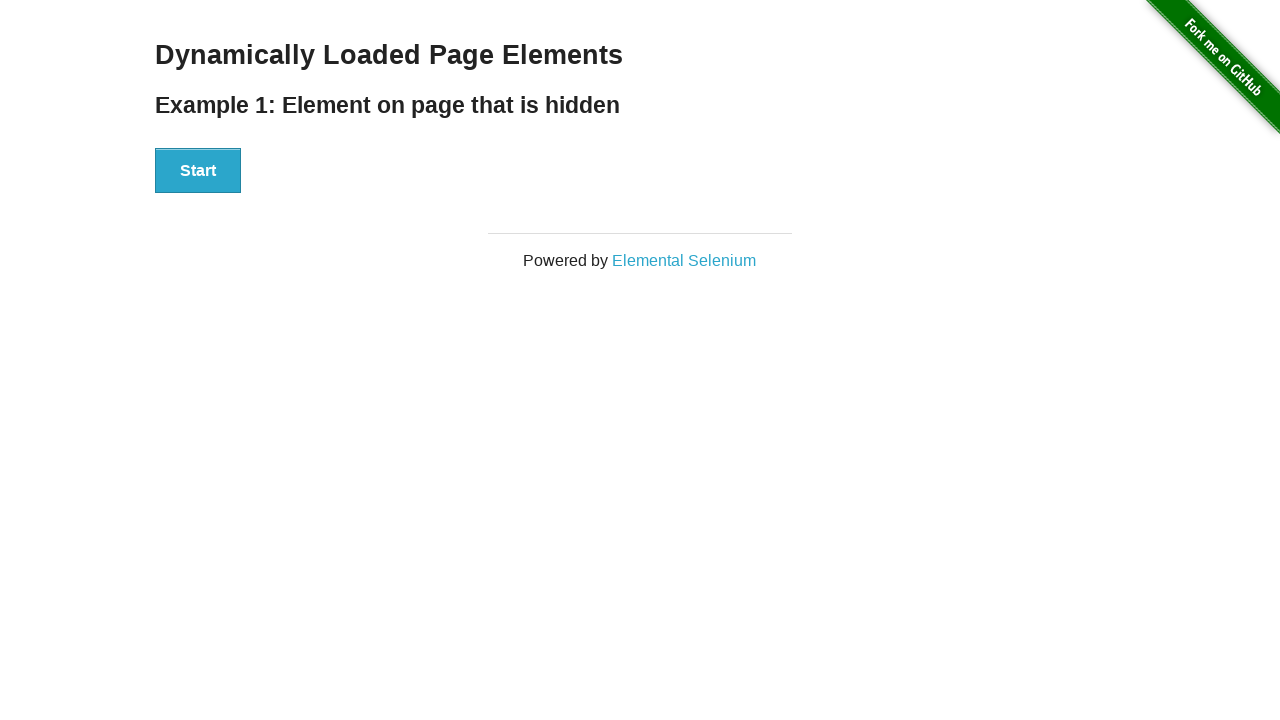

Clicked start button to trigger dynamic loading at (198, 171) on #start button
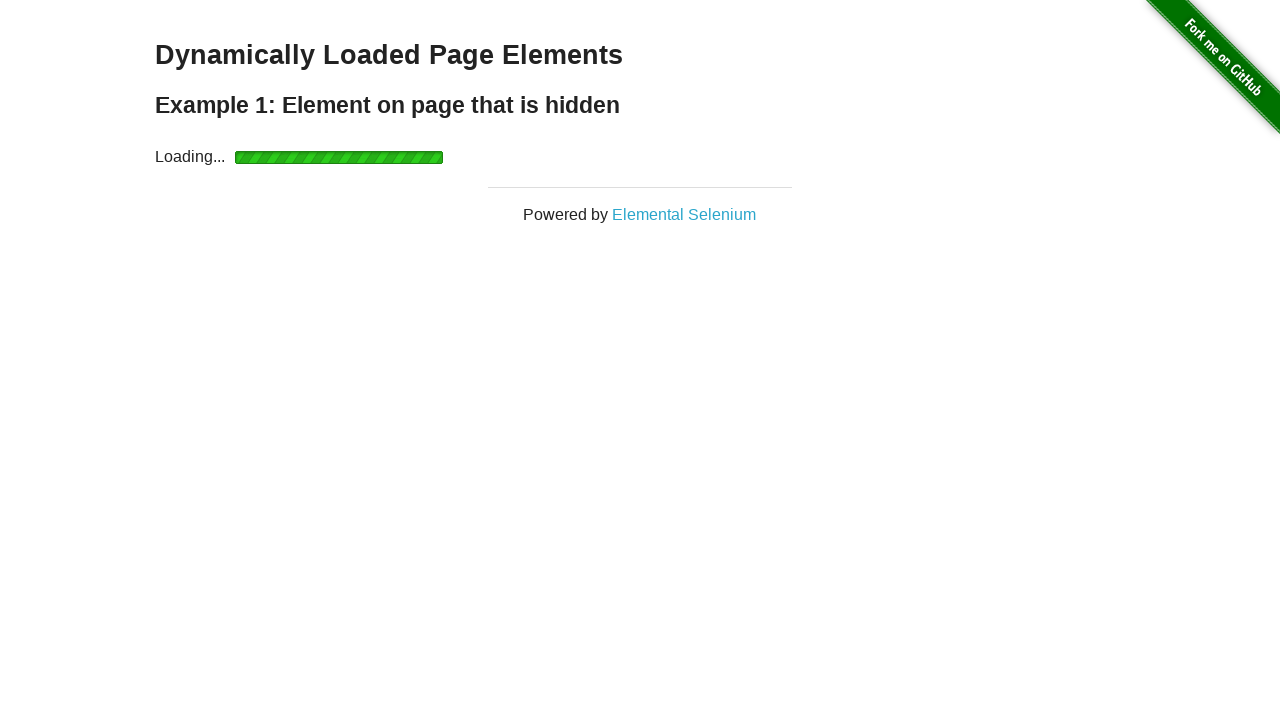

Hidden content became visible after waiting for dynamic load to complete
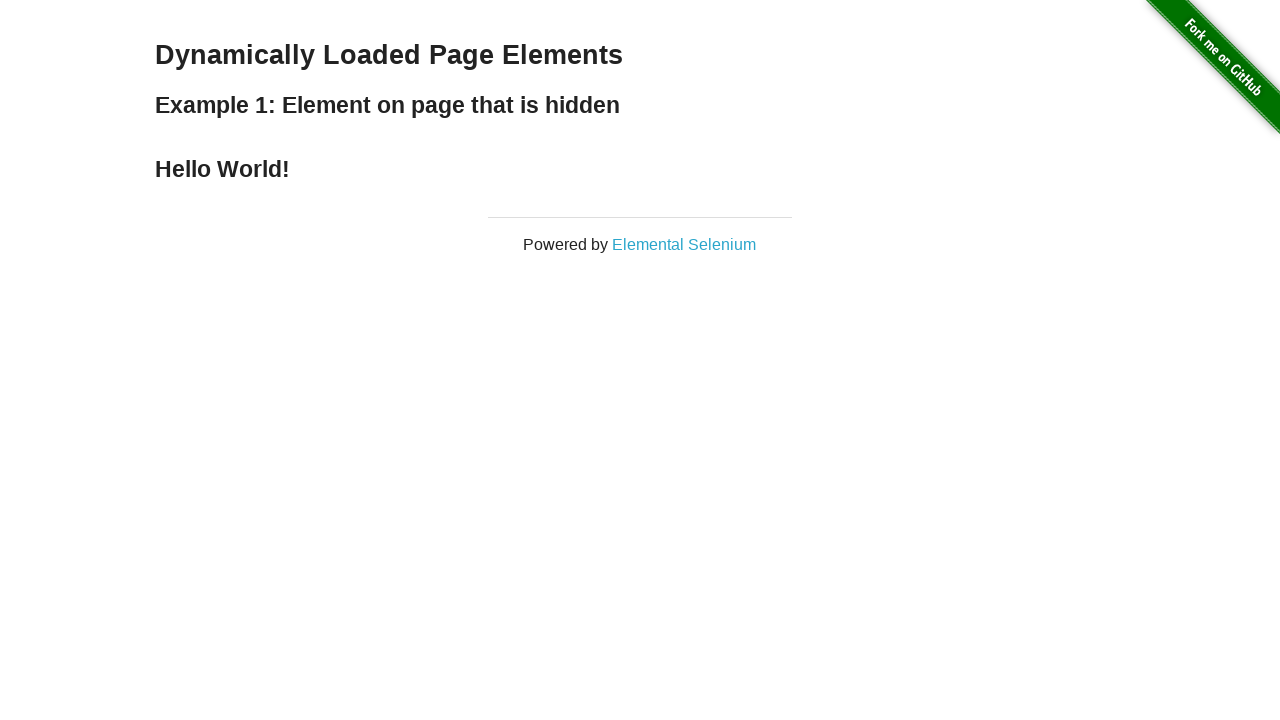

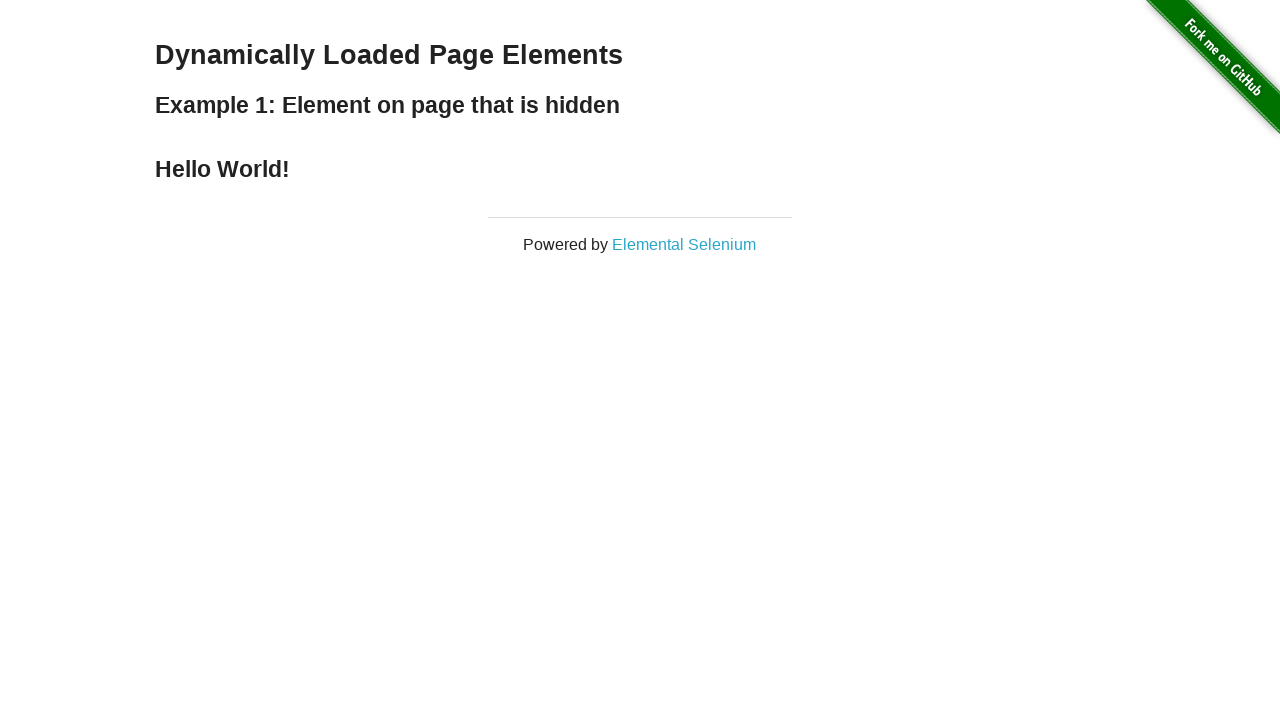